Tests JavaScript alert handling by triggering and interacting with three types of alerts: simple alert (accept), confirm alert (dismiss), and prompt alert (enter text and accept).

Starting URL: https://www.letcode.in/alert

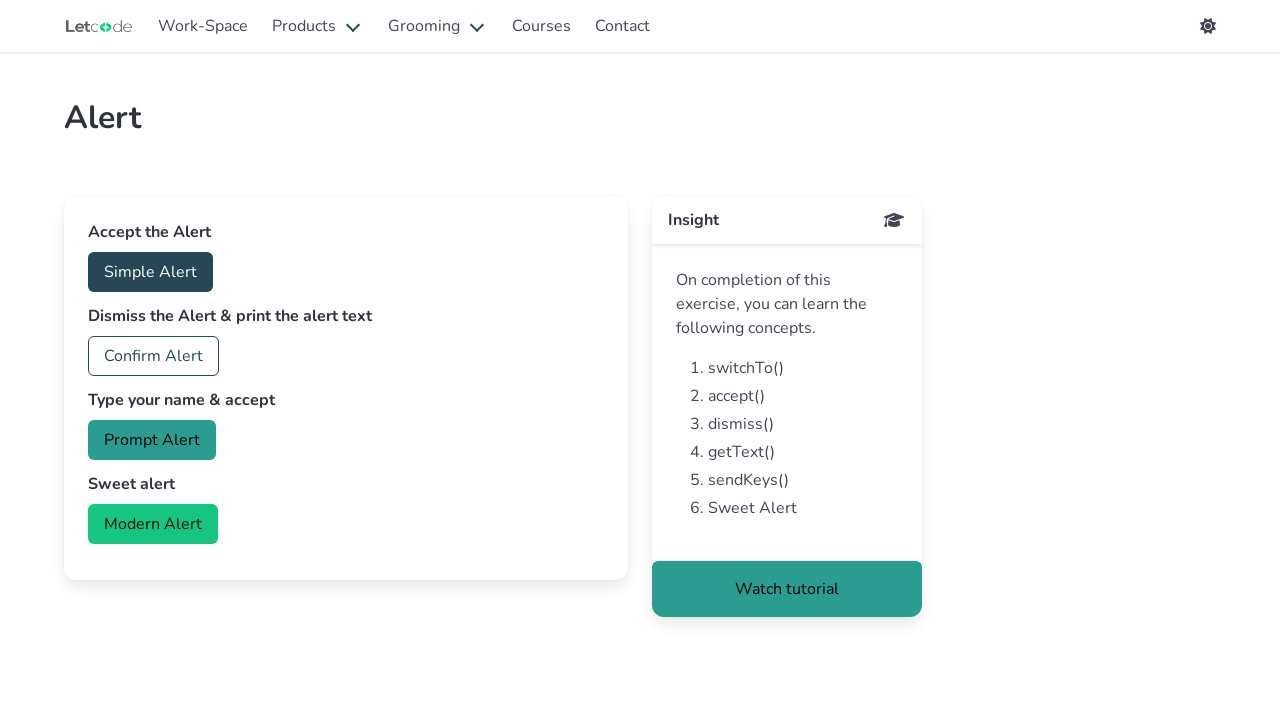

Clicked accept button to trigger simple alert at (150, 272) on #accept
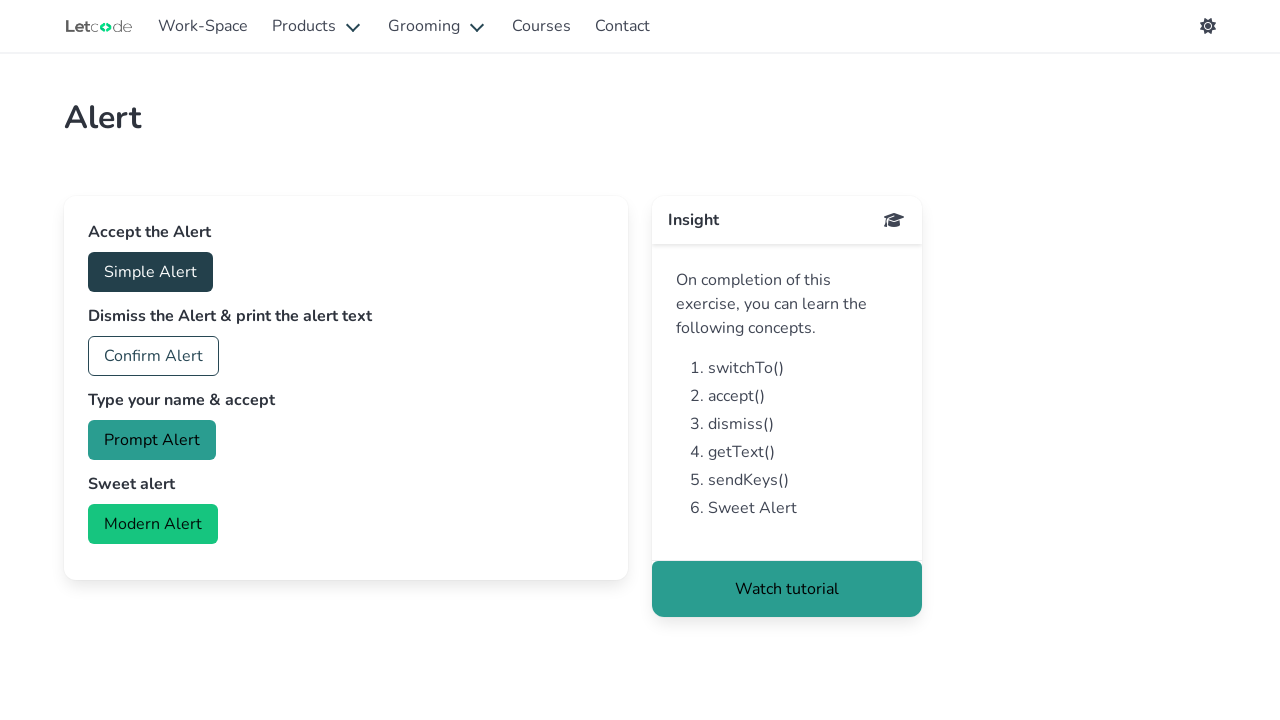

Set up dialog handler to accept alerts
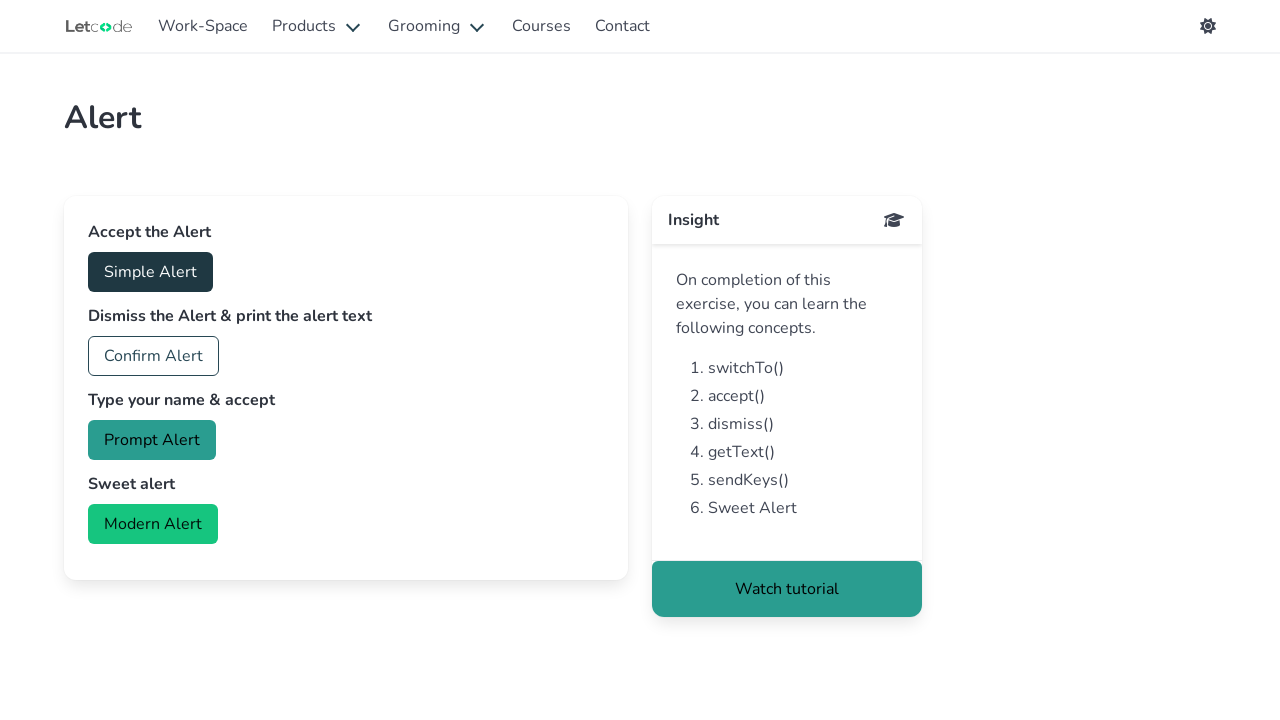

Waited for alert handling to complete
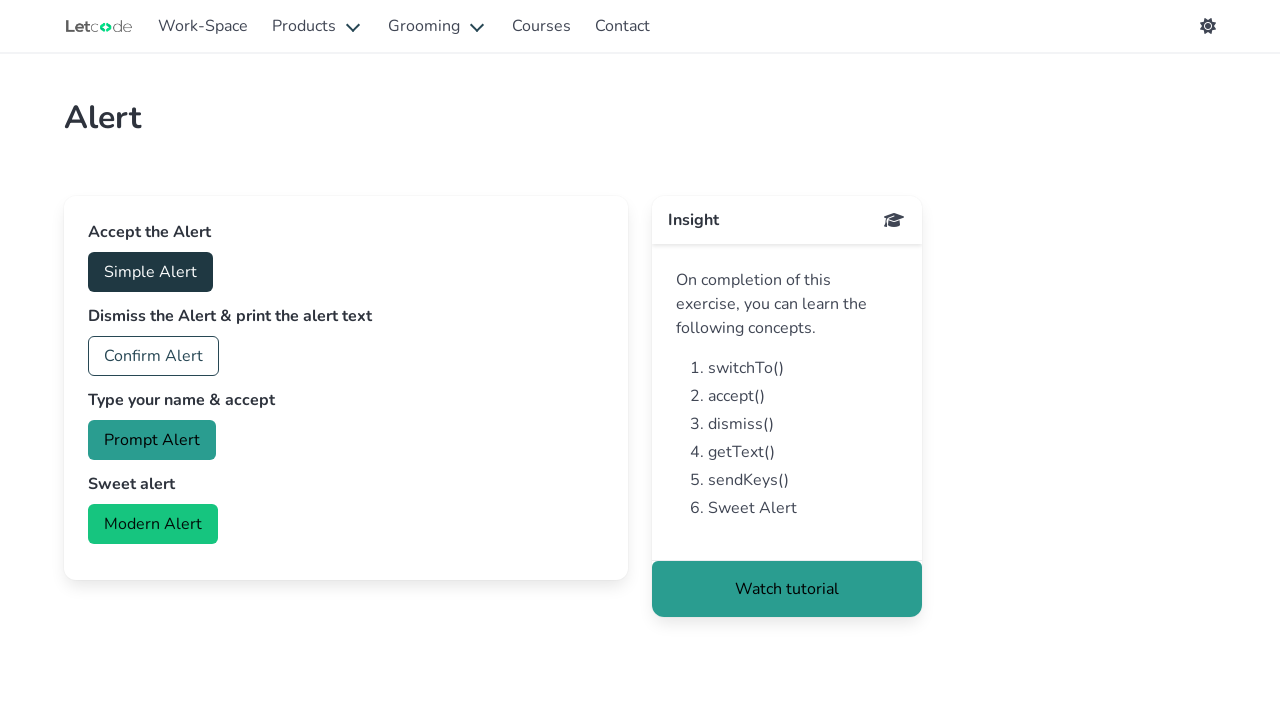

Set up handler for simple alert to accept it
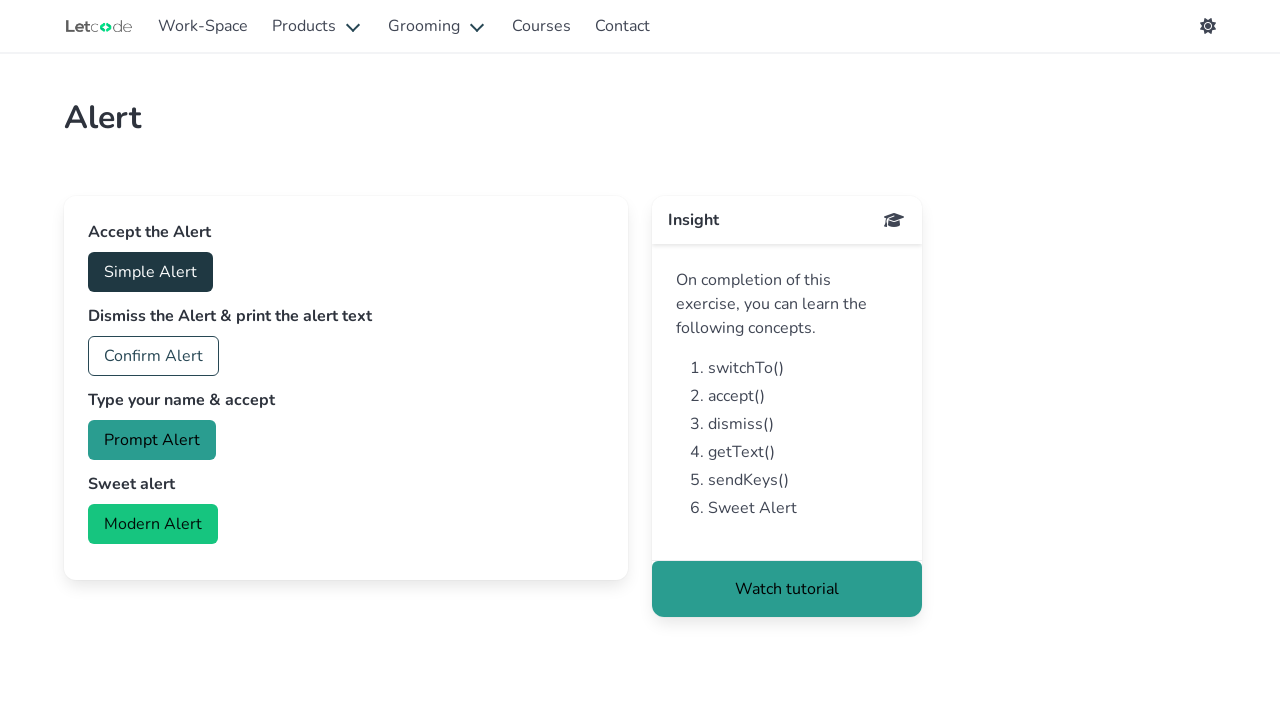

Clicked accept button to trigger simple alert at (150, 272) on #accept
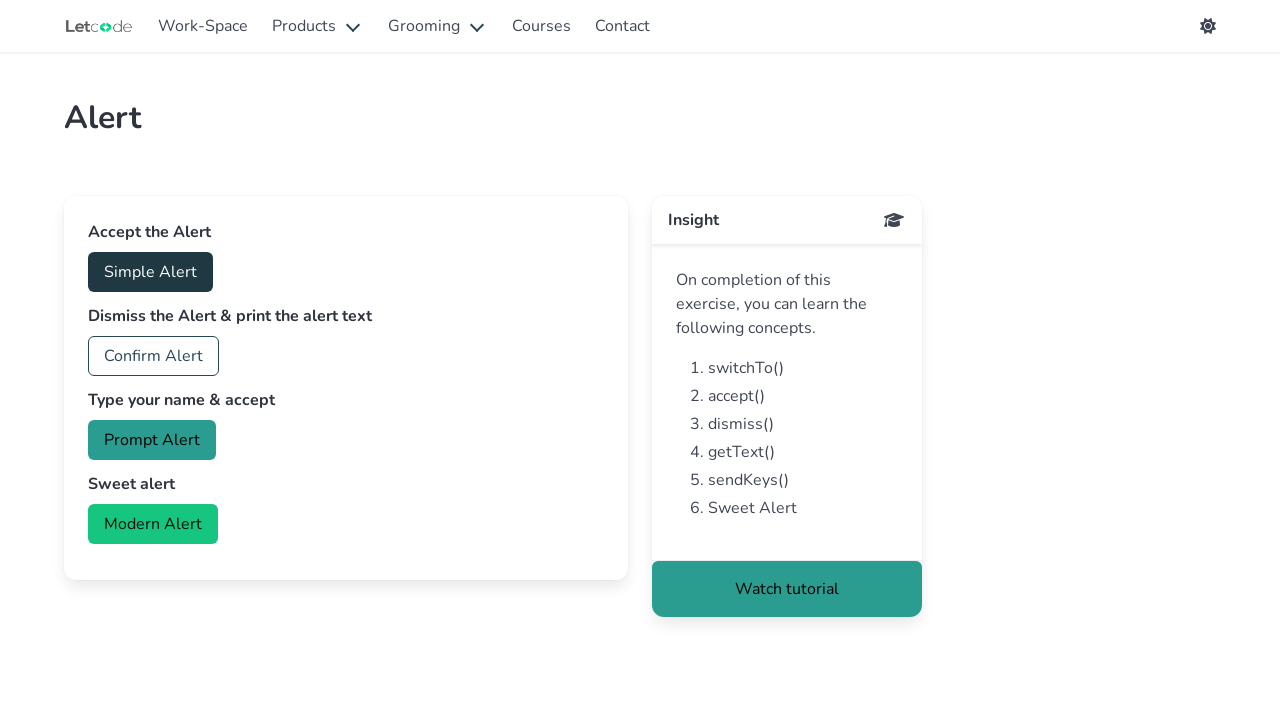

Waited for simple alert to be handled
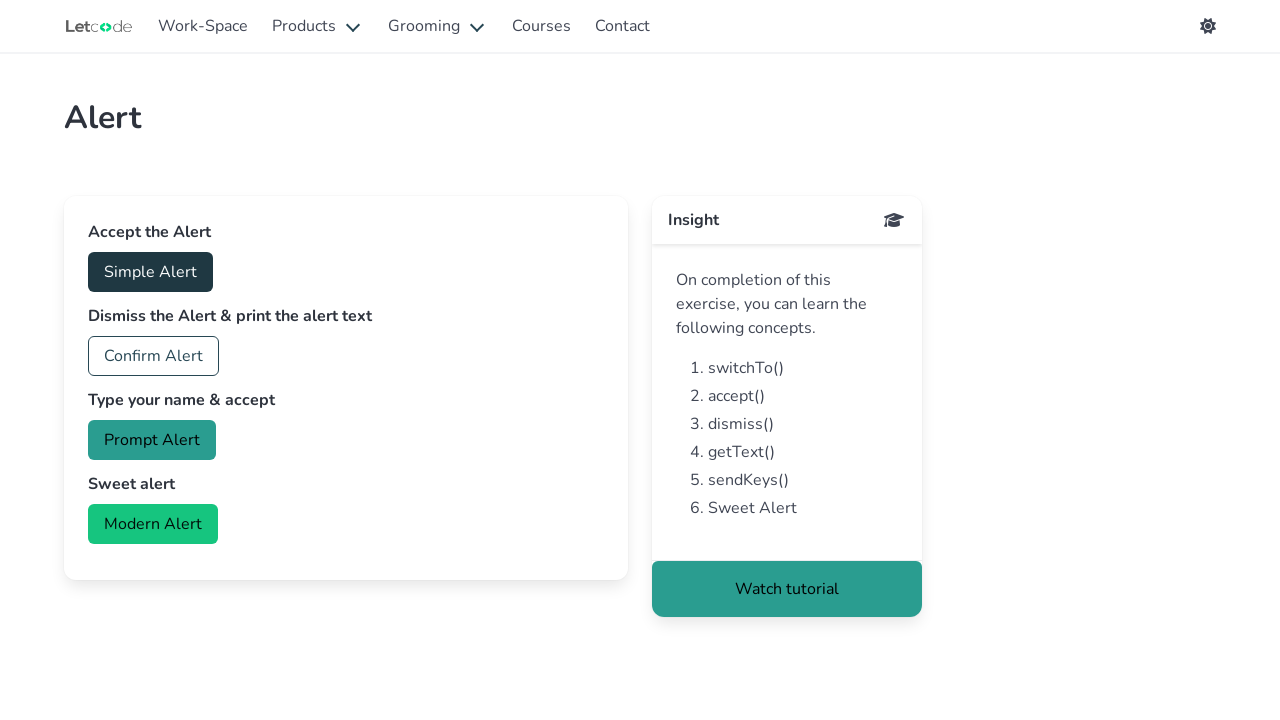

Set up handler for confirm alert to dismiss it
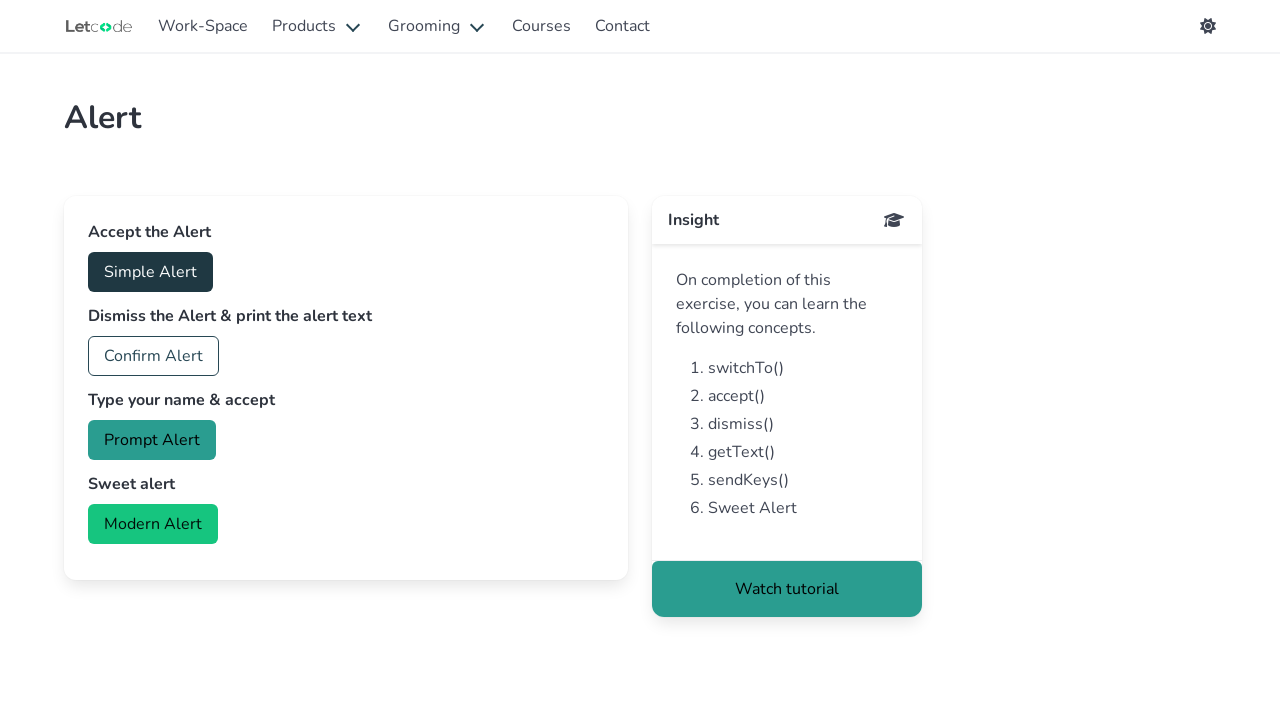

Clicked confirm button to trigger confirm alert at (154, 356) on #confirm
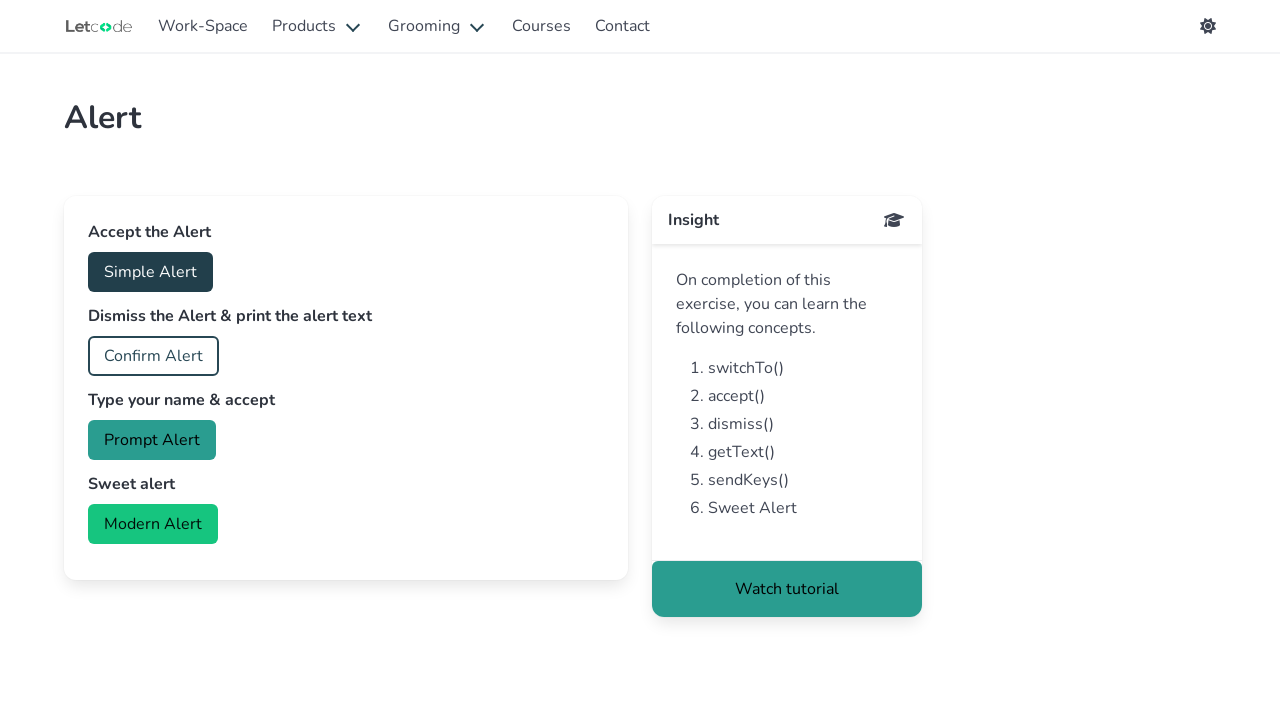

Waited for confirm alert to be dismissed
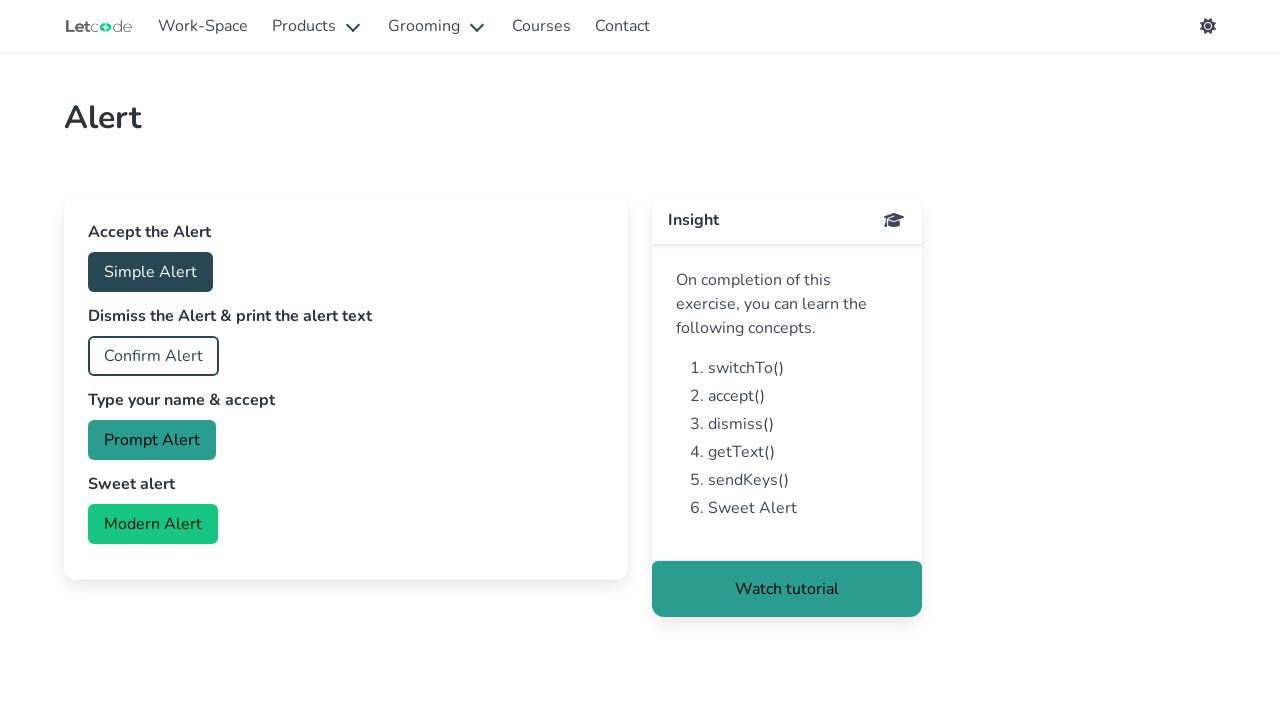

Set up handler for prompt alert to enter text and accept
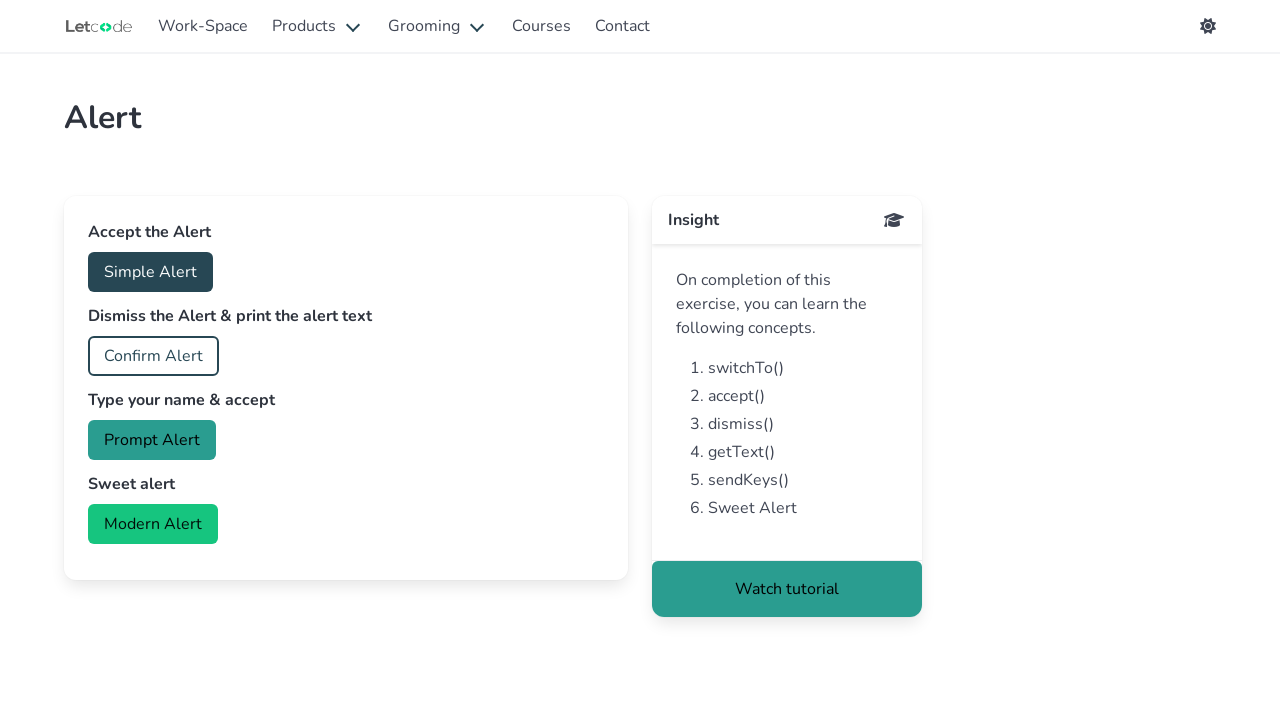

Clicked prompt button to trigger prompt alert at (152, 440) on #prompt
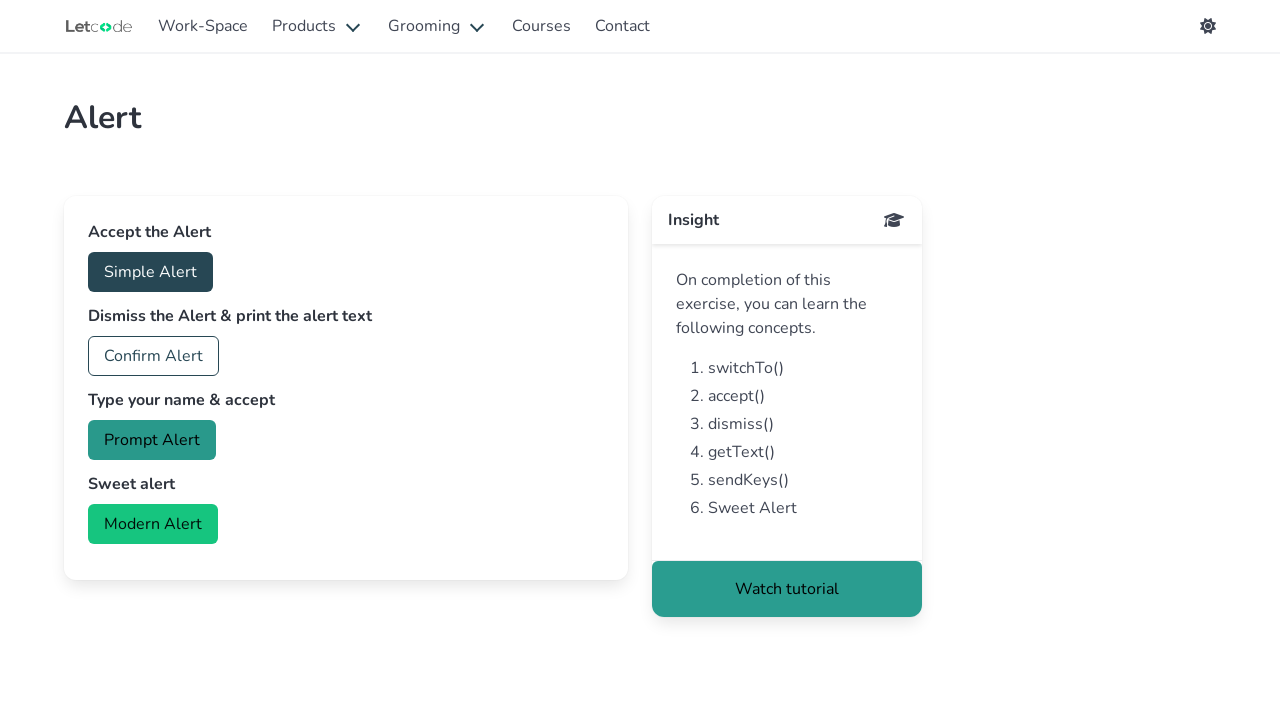

Waited for prompt alert to be handled with text input
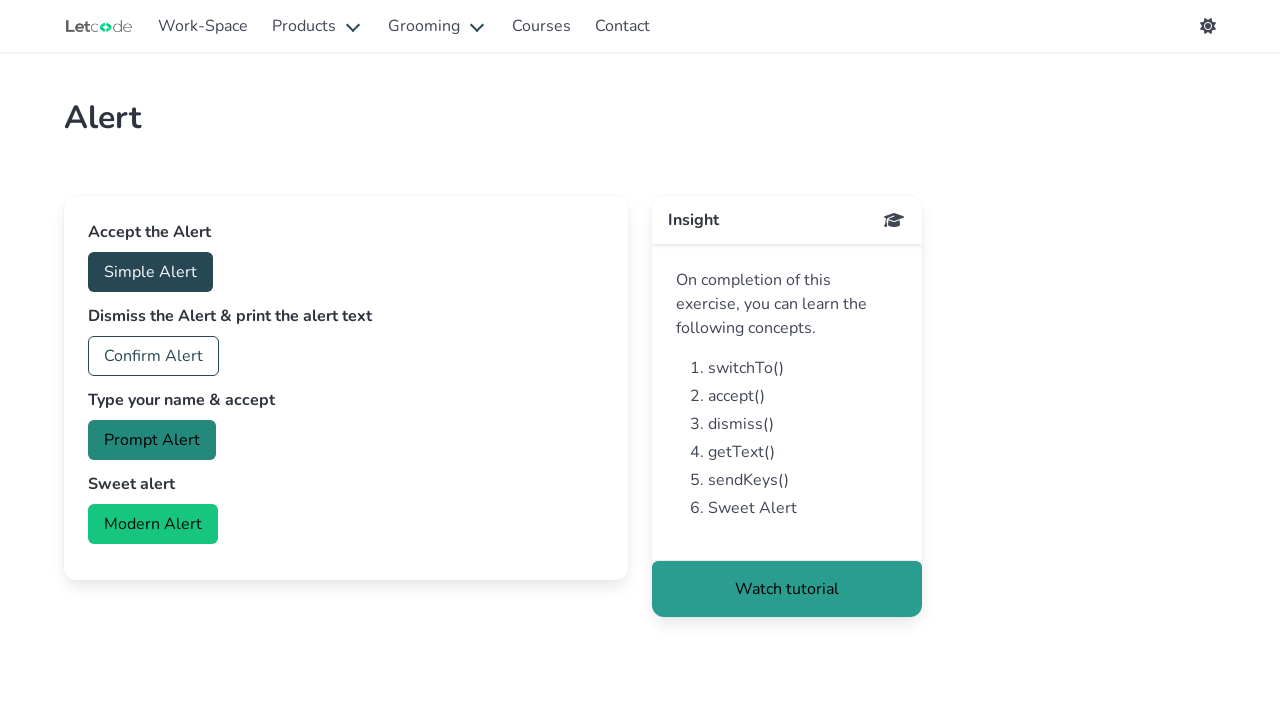

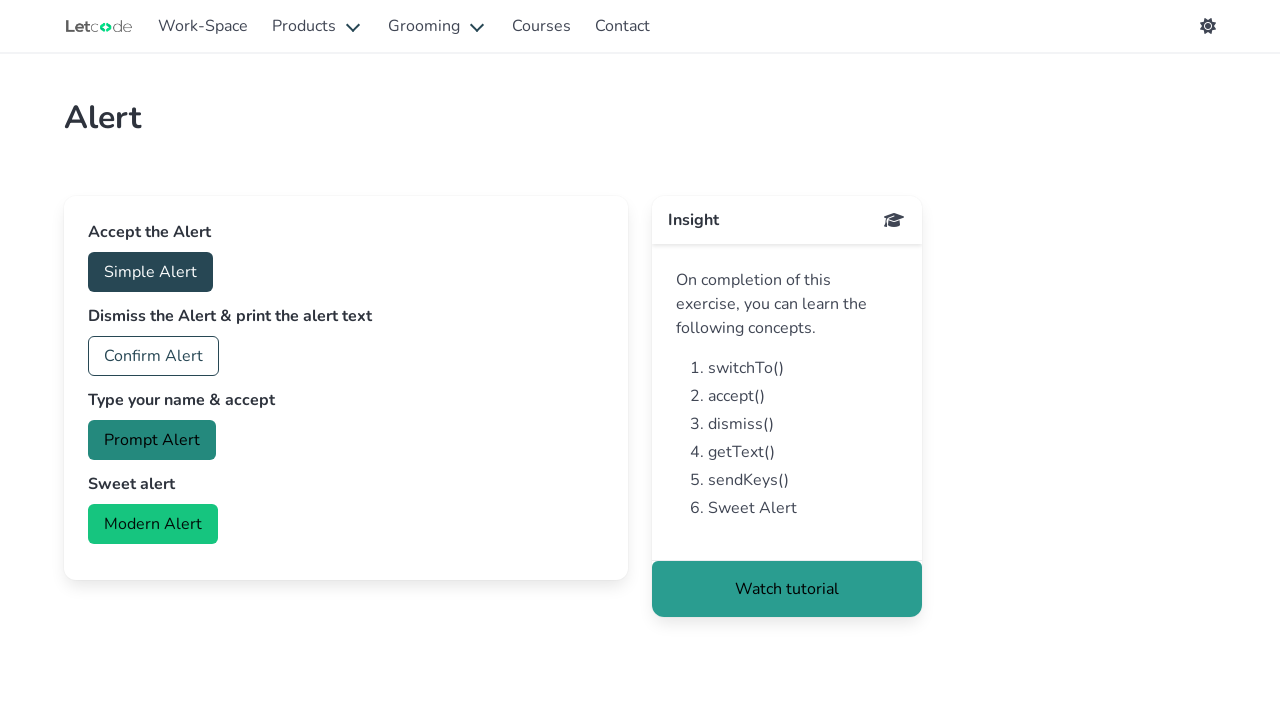